Tests drag and drop functionality by dragging an element to a drop target area

Starting URL: https://testautomationpractice.blogspot.com/

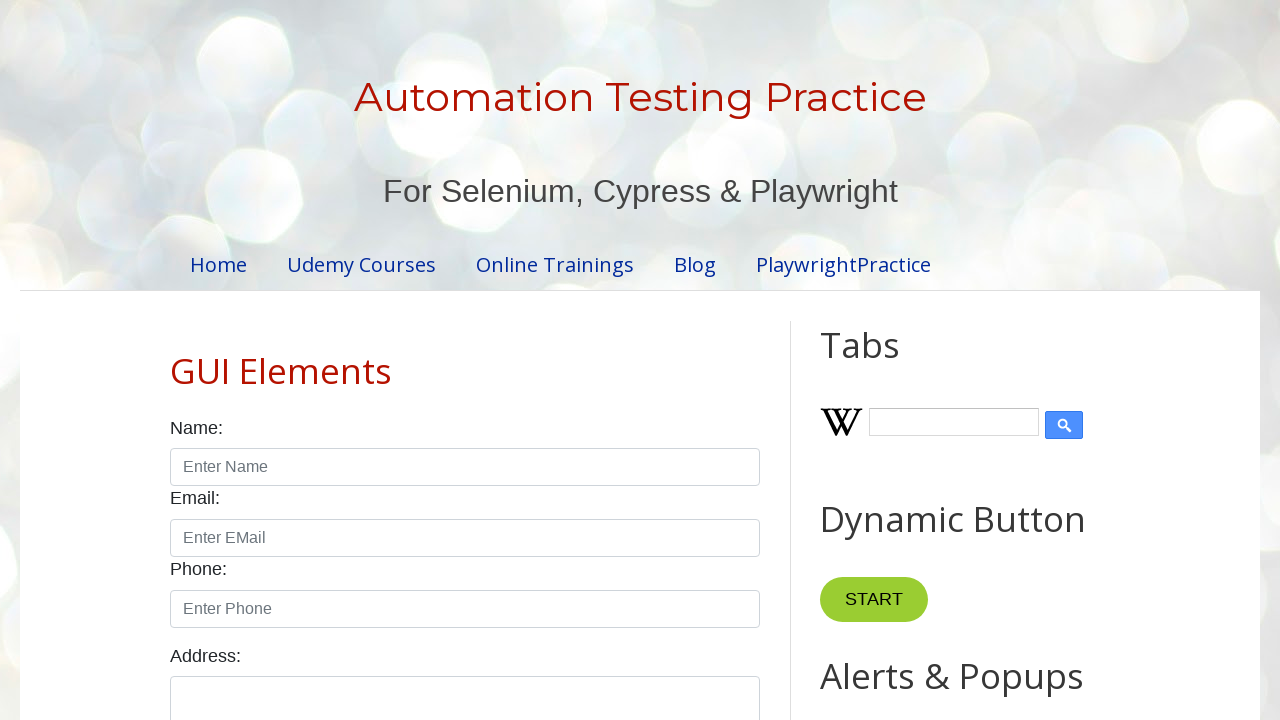

Located draggable element with text 'Drag me to my target'
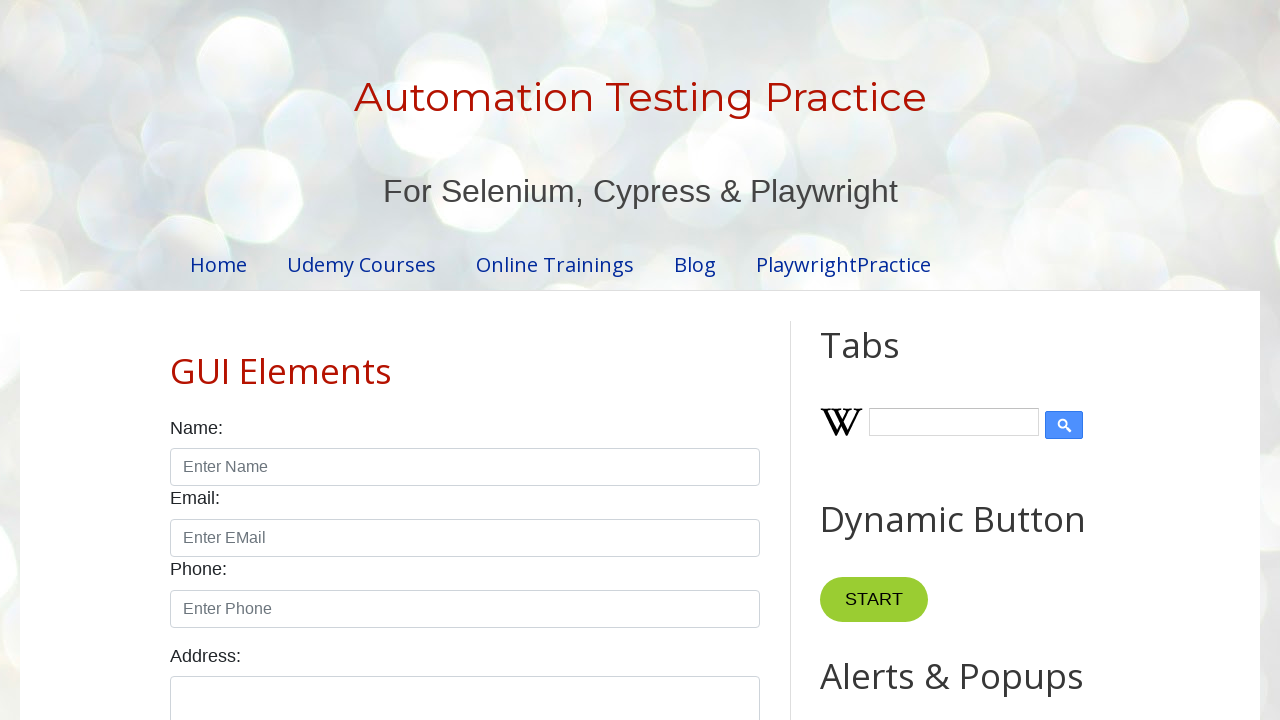

Located drop target element with id 'droppable'
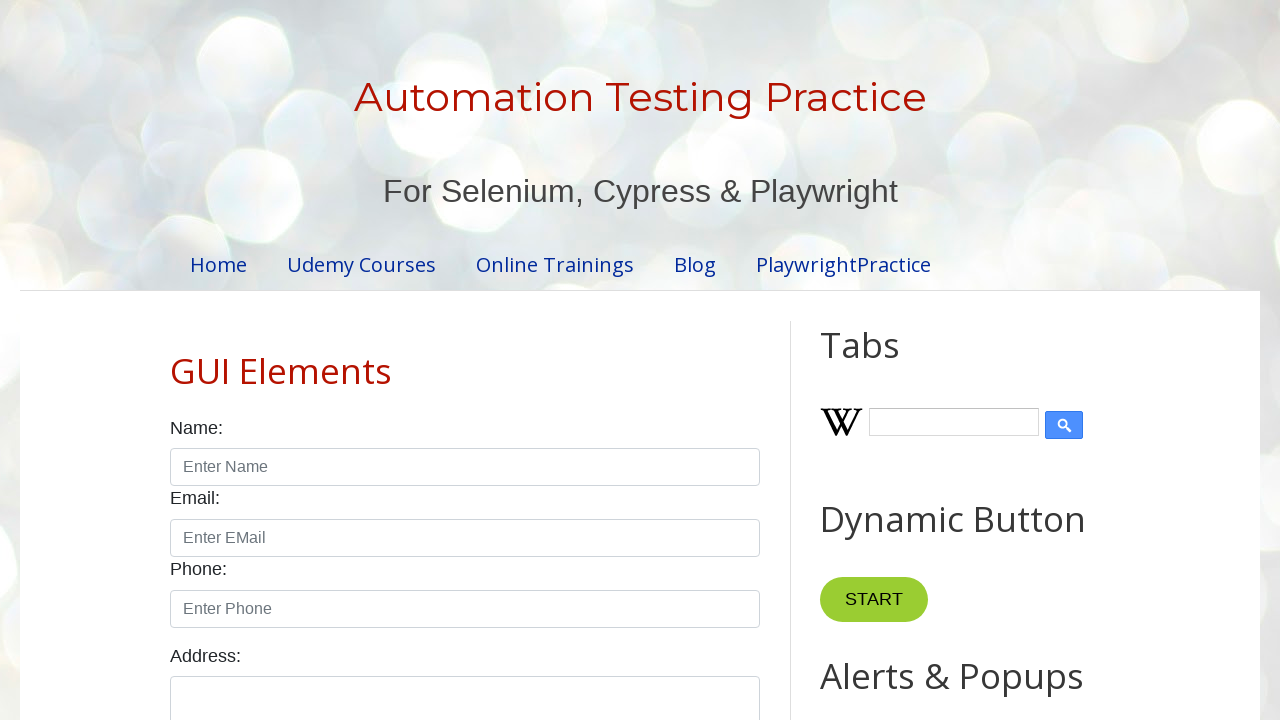

Dragged element to drop target area at (1015, 404)
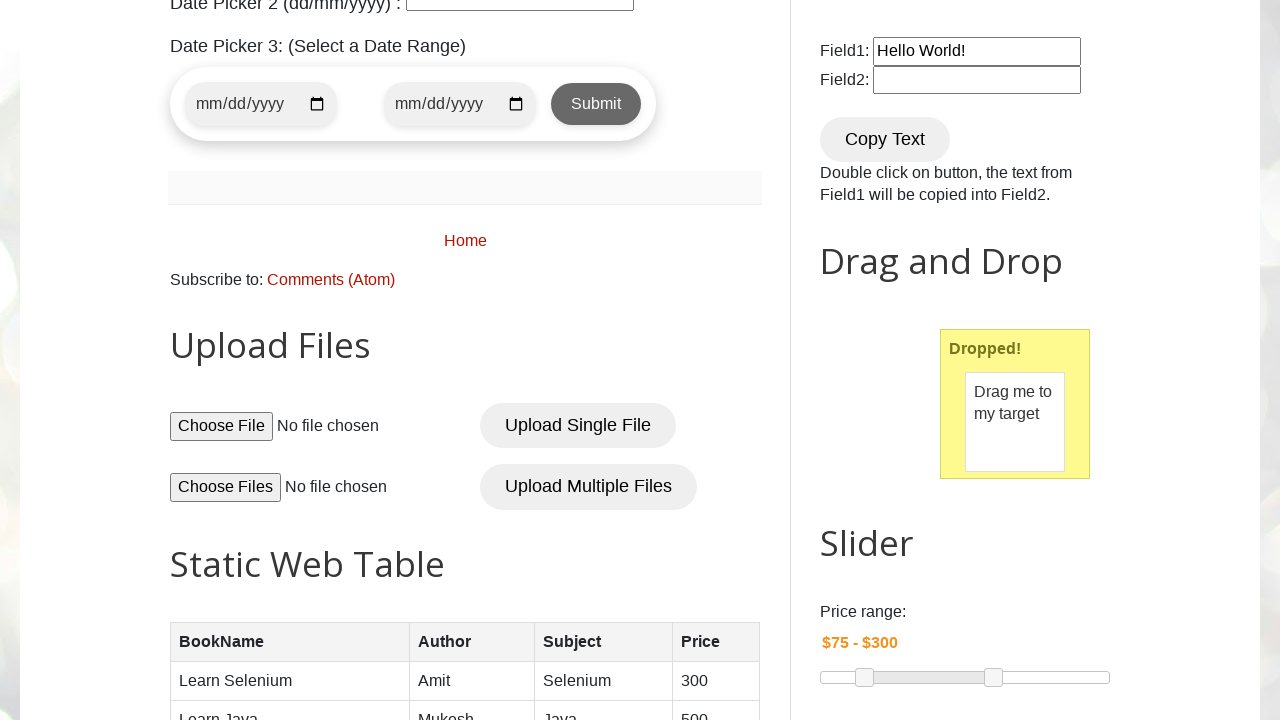

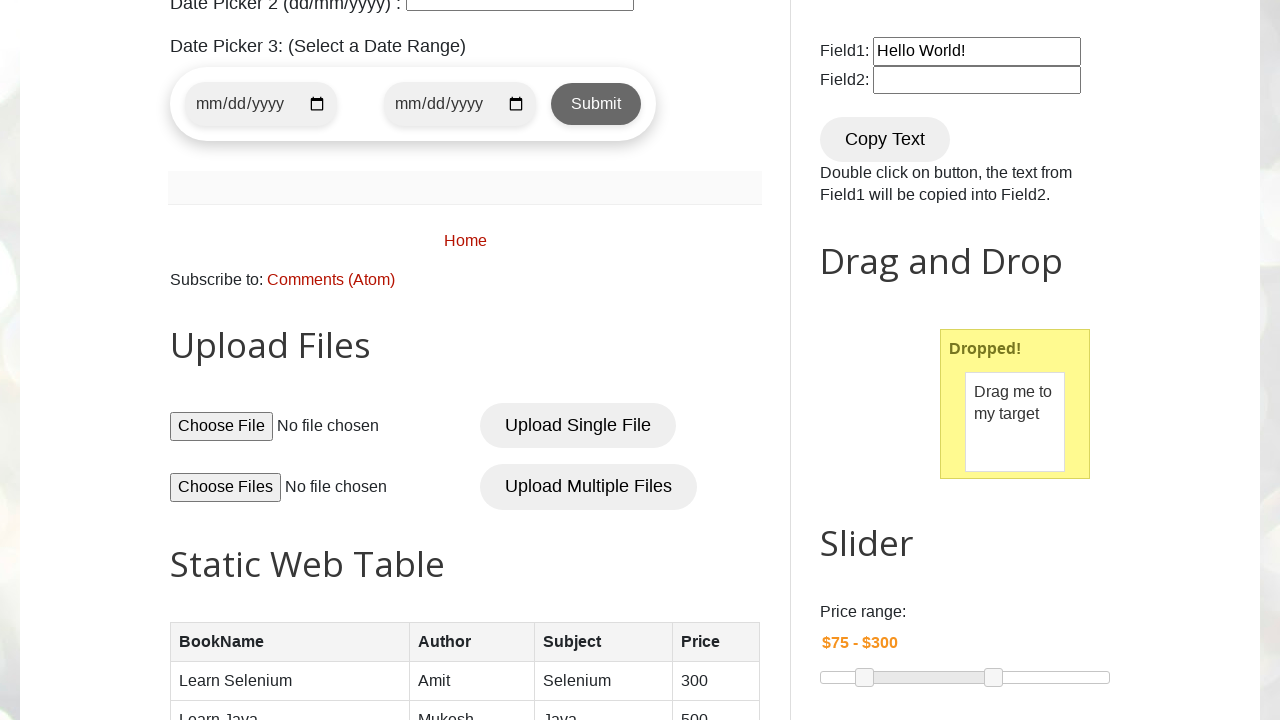